Tests drag and drop functionality by dragging mobile and laptop accessories (chargers and covers) to their respective target areas

Starting URL: https://demoapps.qspiders.com/ui?scenario=1

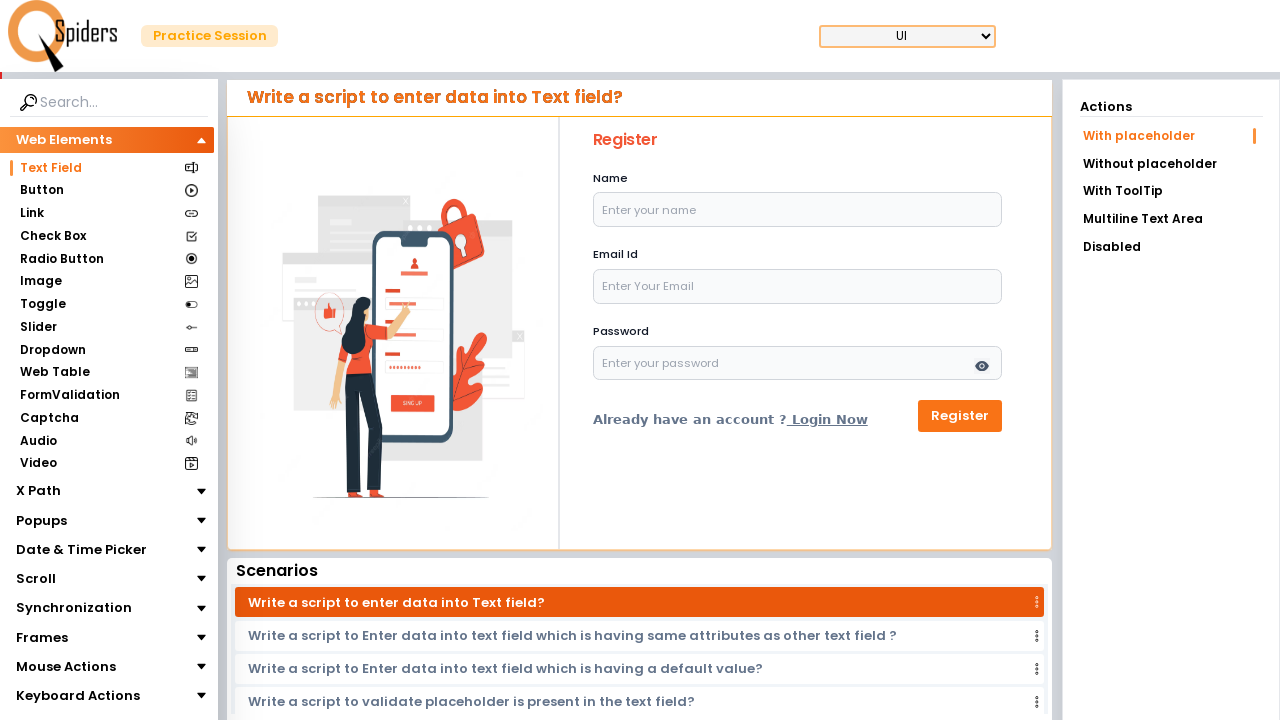

Clicked on Mouse Actions section at (66, 667) on xpath=//section[text()='Mouse Actions']
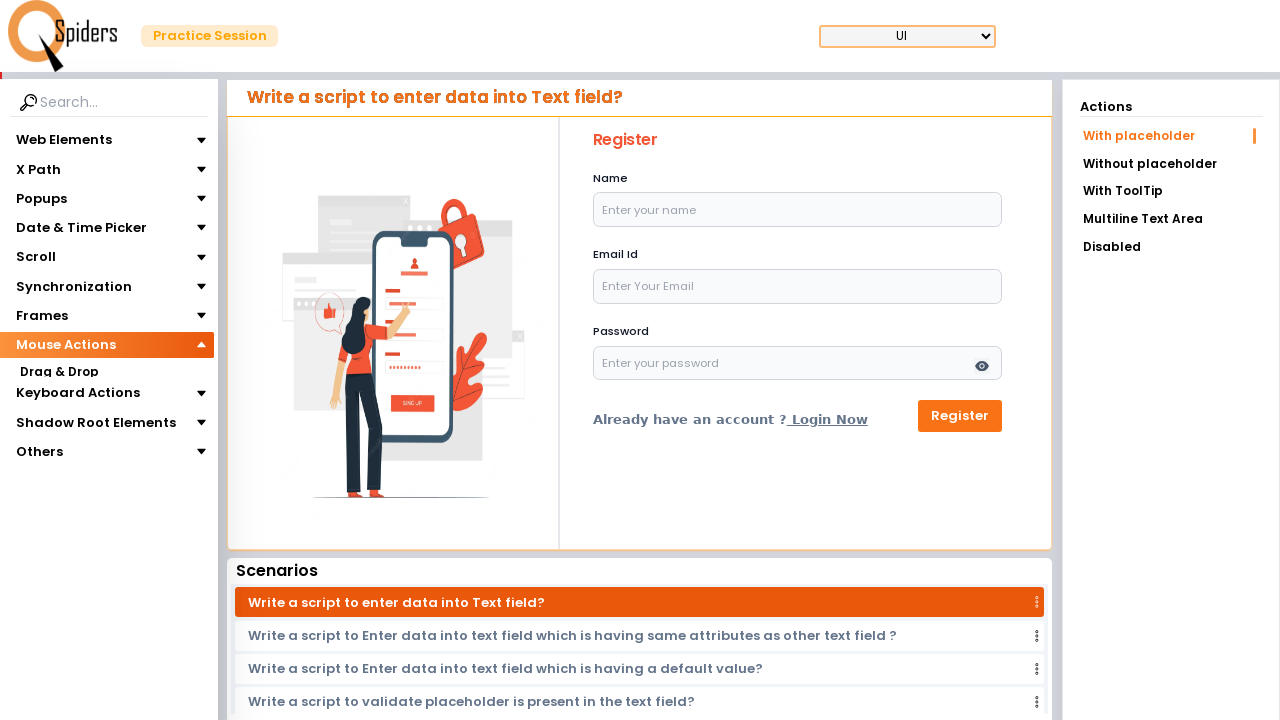

Clicked on Drag & Drop section at (59, 373) on xpath=//section[text()='Drag & Drop']
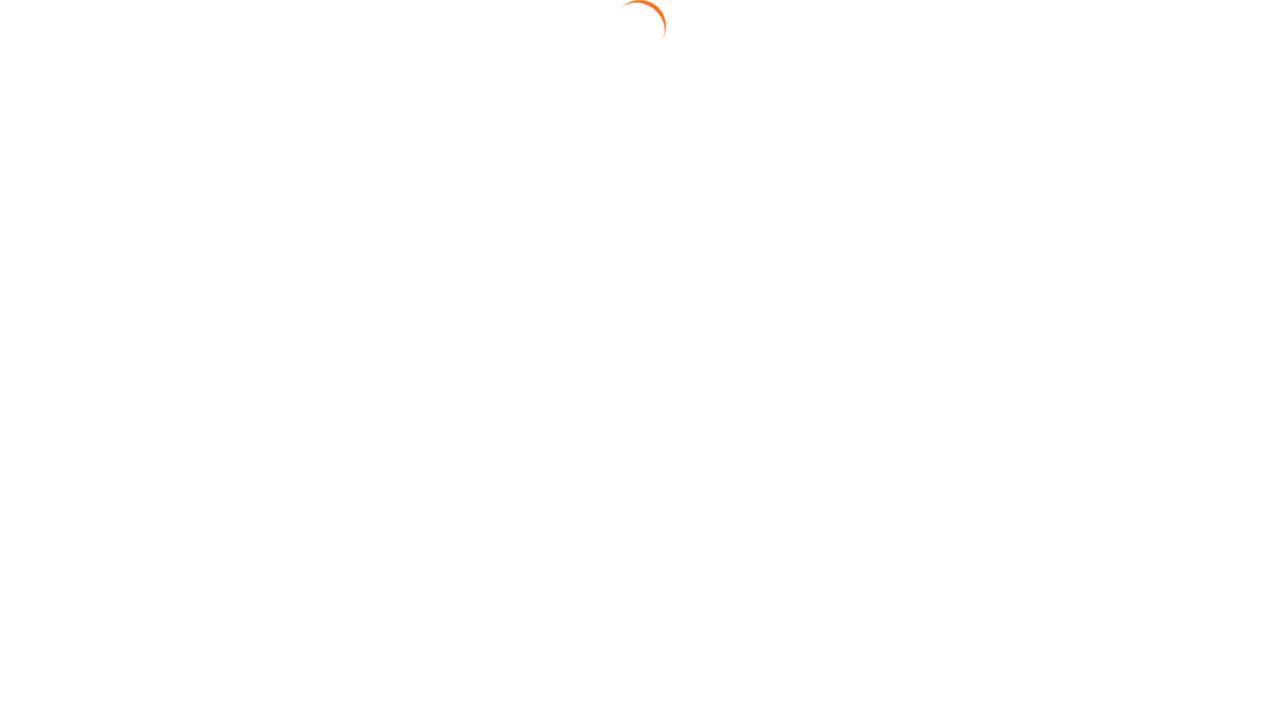

Clicked on Drag Position link at (1171, 193) on text=Drag Position
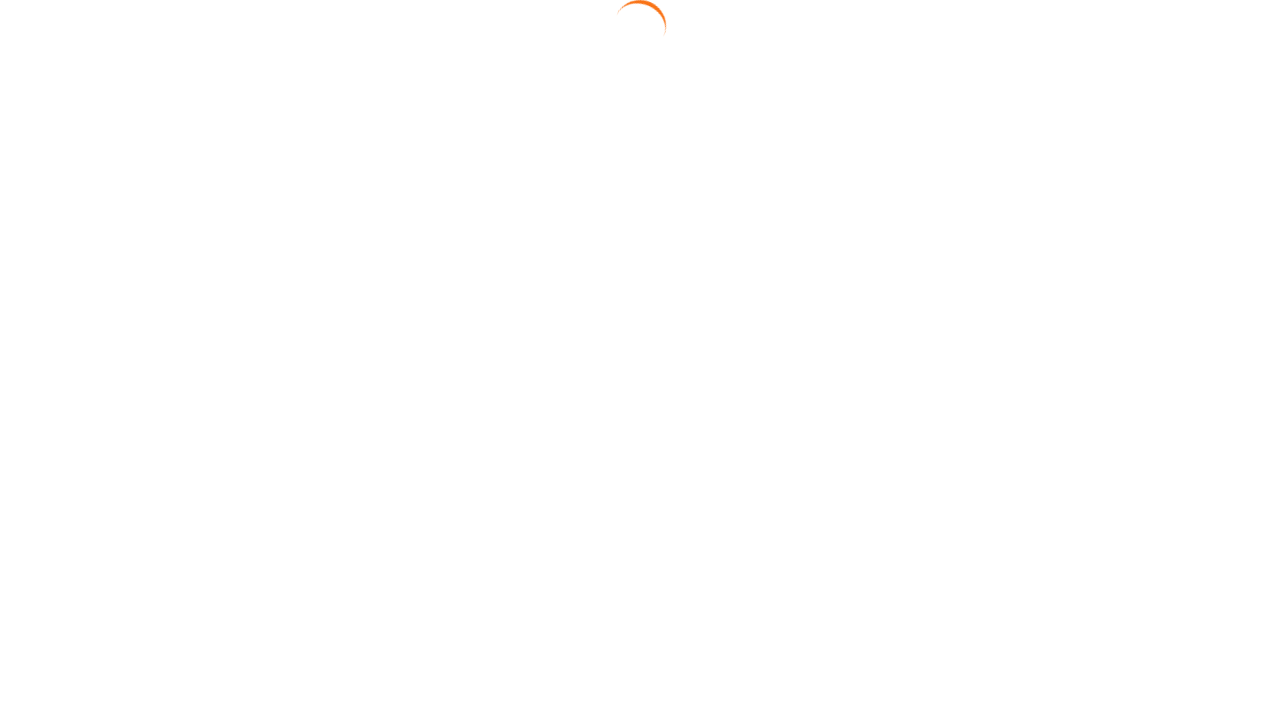

Located Mobile Charger element
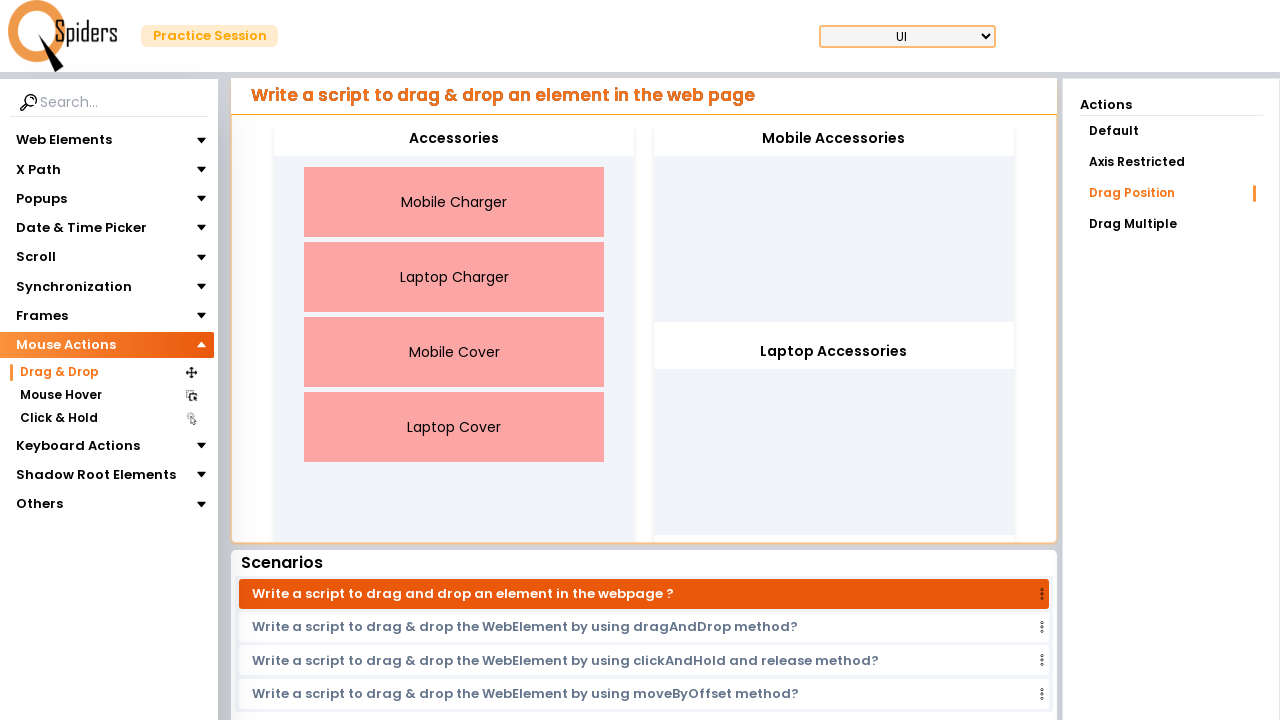

Located Laptop Charger element
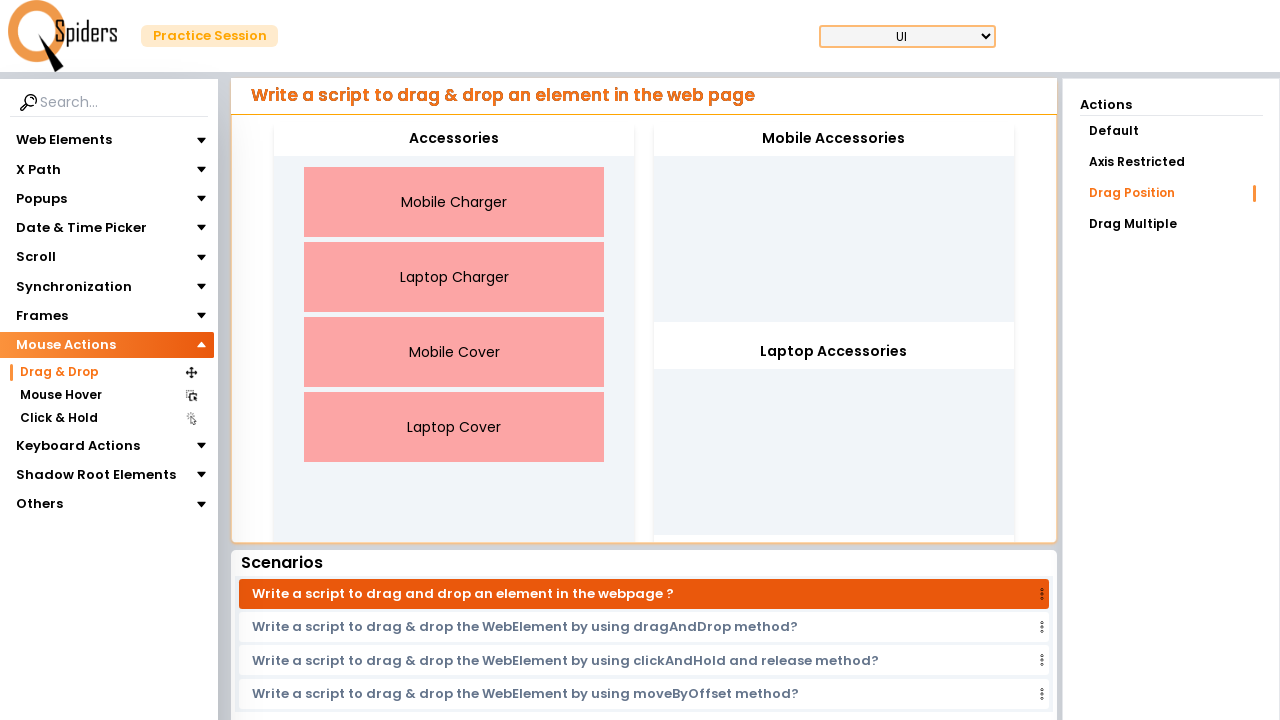

Located Mobile Cover element
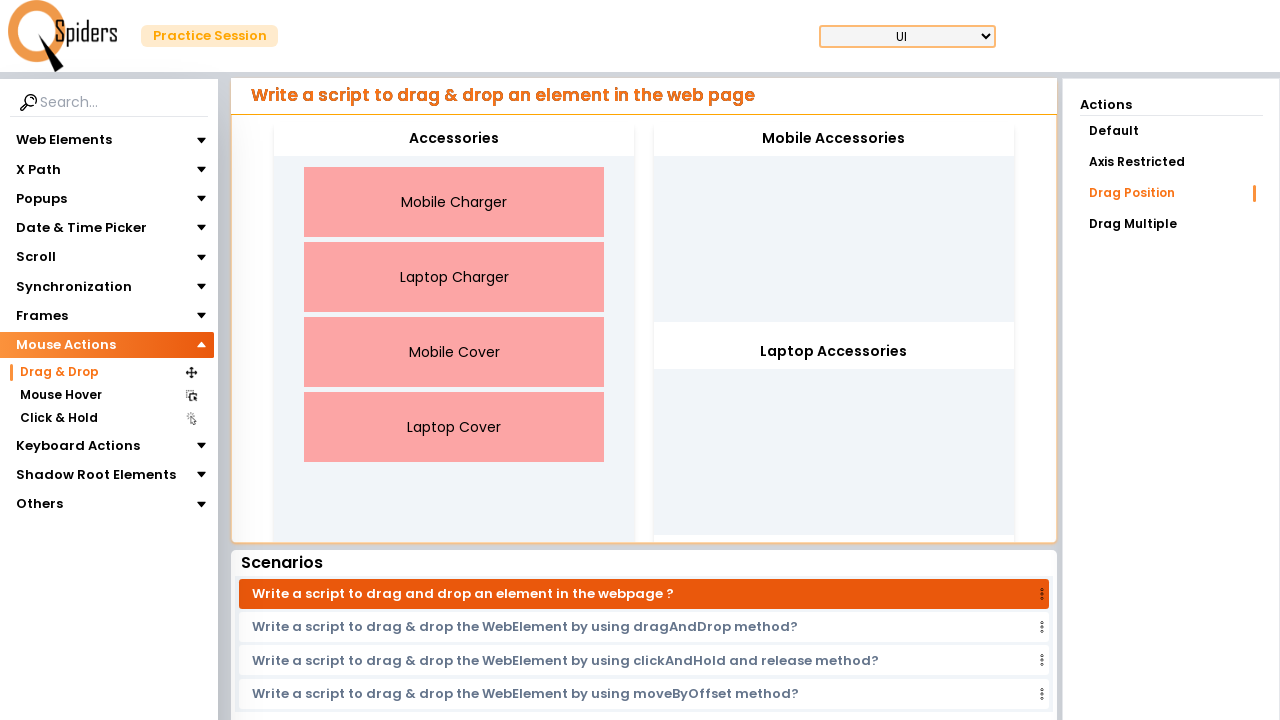

Located Laptop Cover element
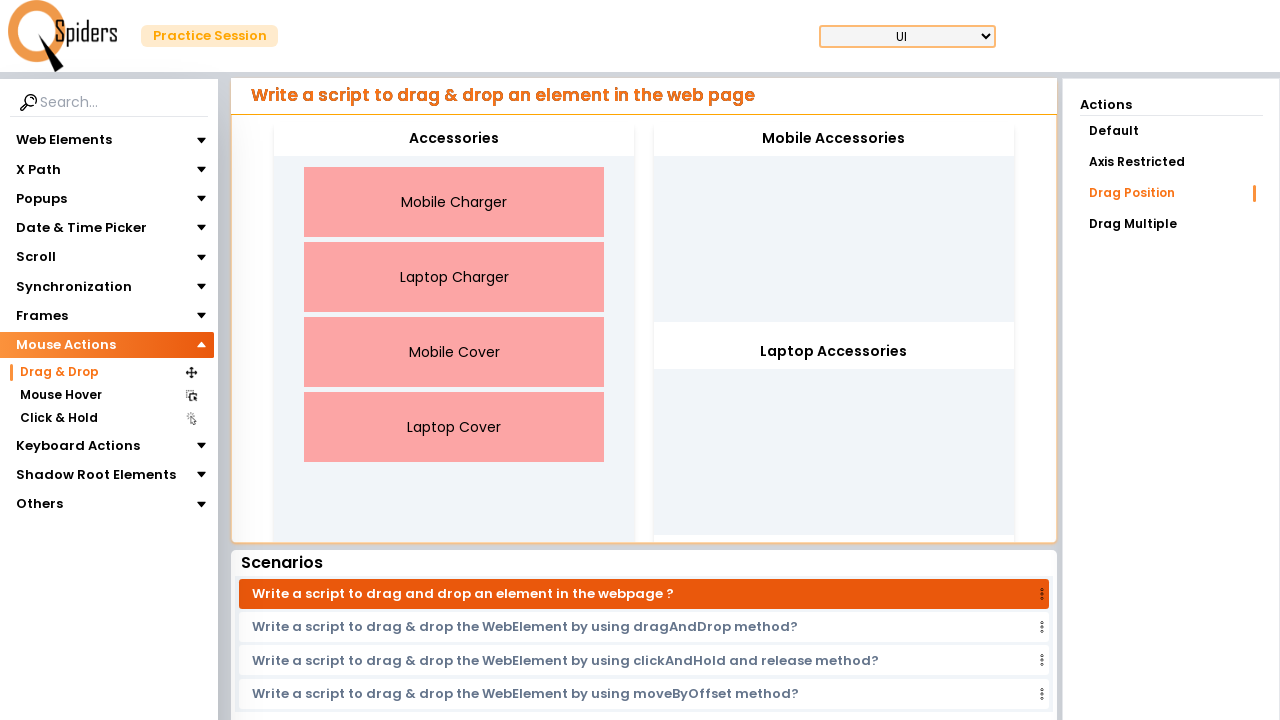

Located Mobile Accessories target area
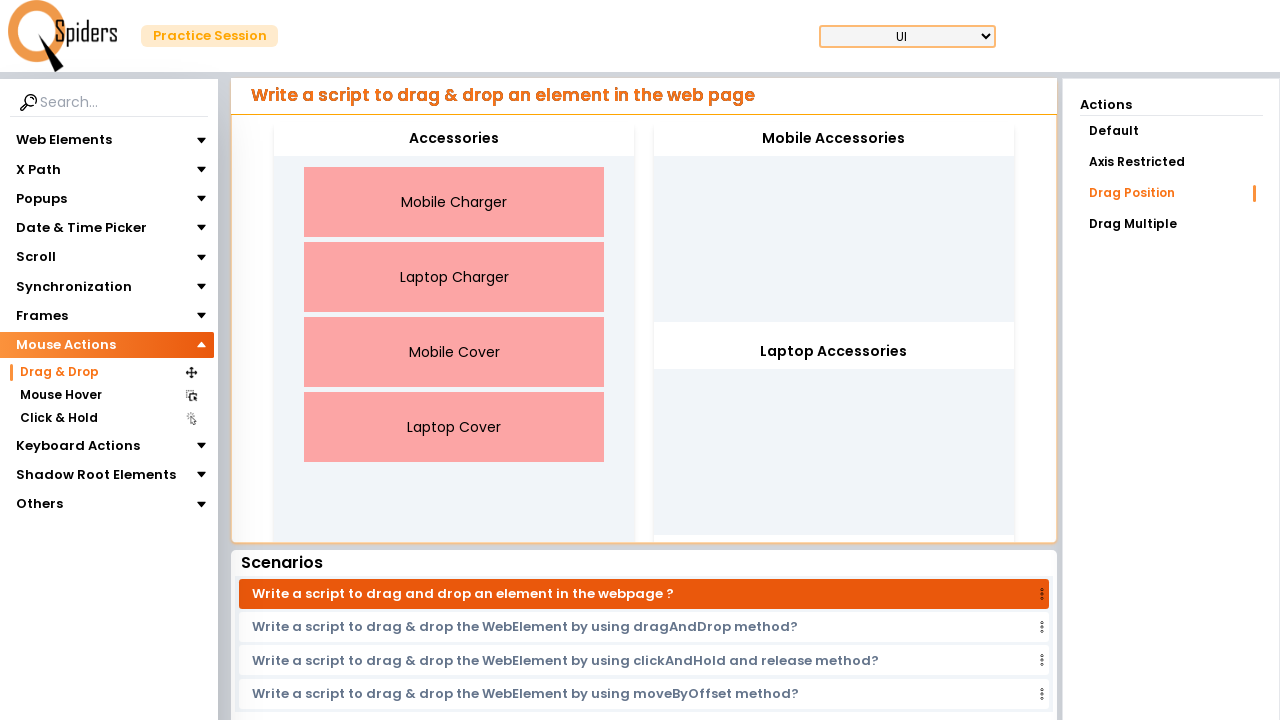

Located Laptop Accessories target area
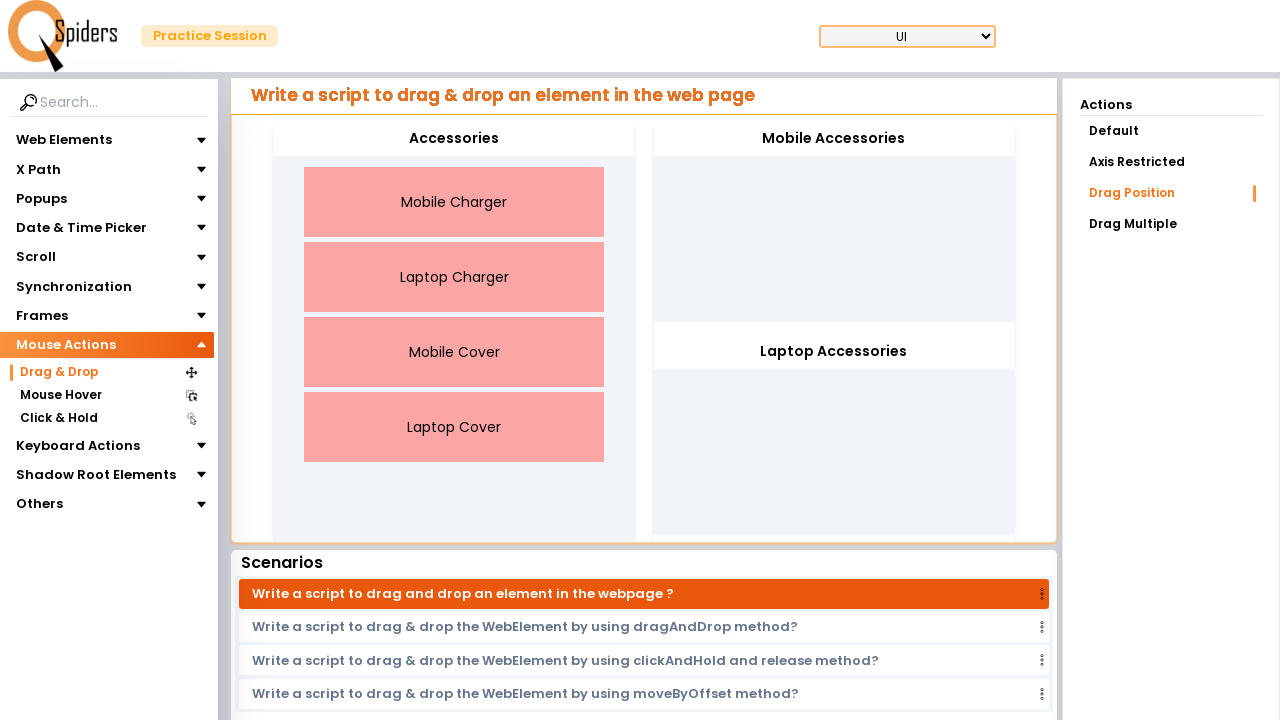

Dragged Mobile Charger to Mobile Accessories area at (834, 139)
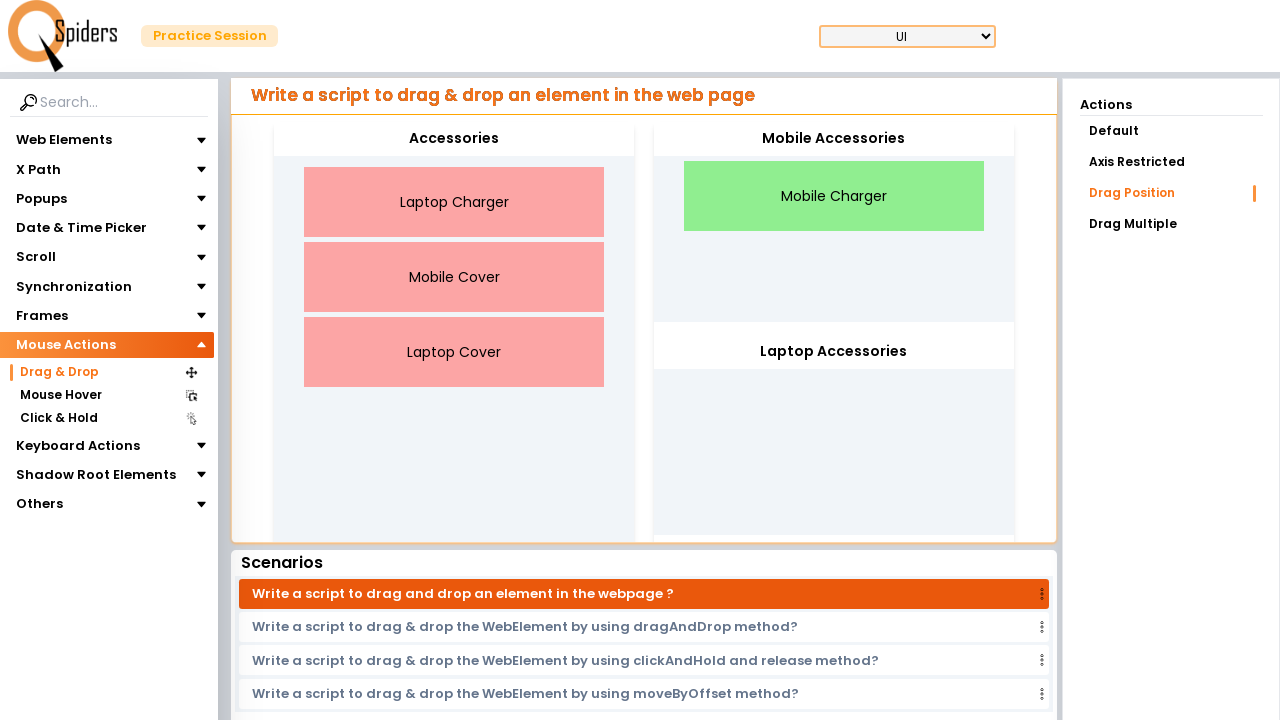

Dragged Laptop Charger to Laptop Accessories area at (834, 352)
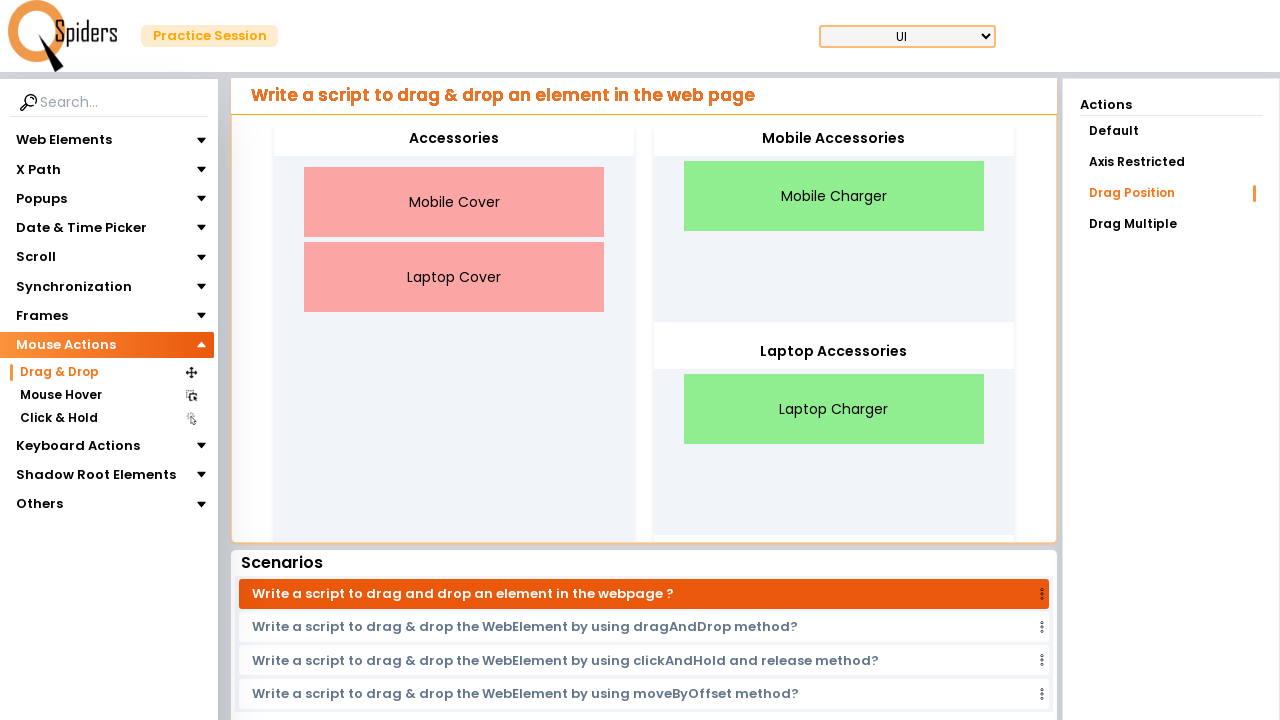

Dragged Mobile Cover to Mobile Accessories area at (834, 139)
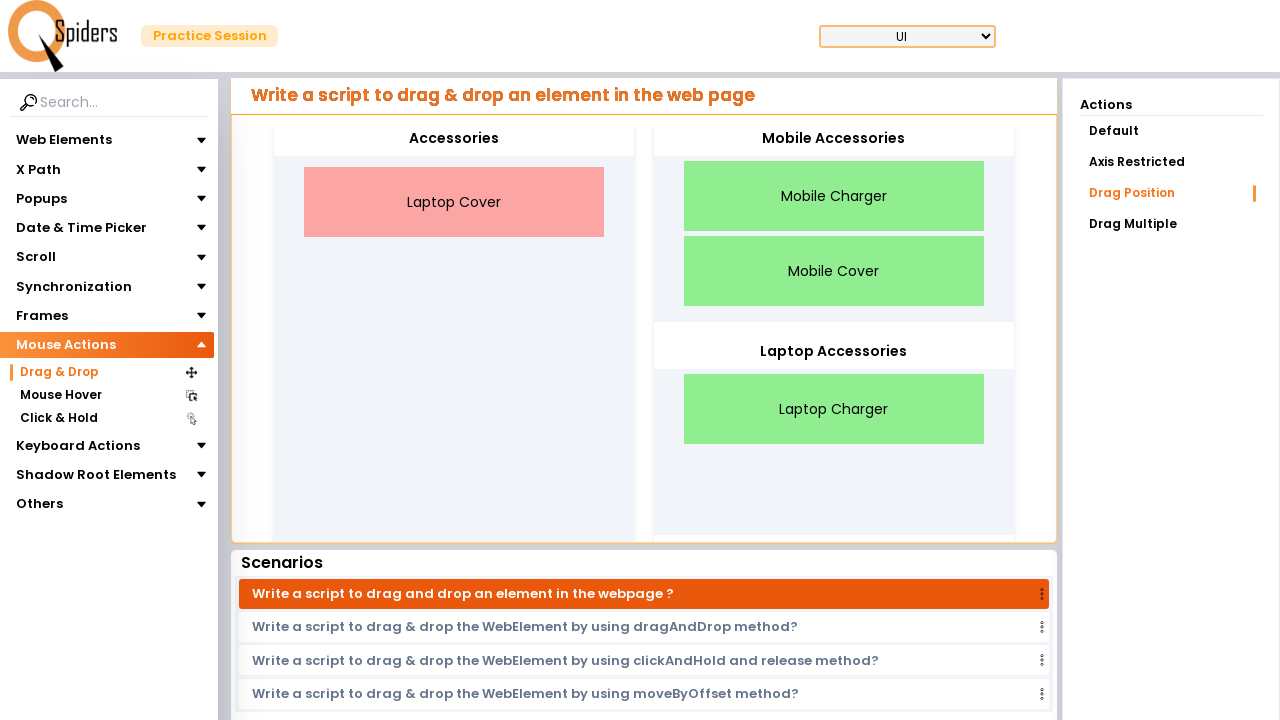

Dragged Laptop Cover to Laptop Accessories area at (834, 352)
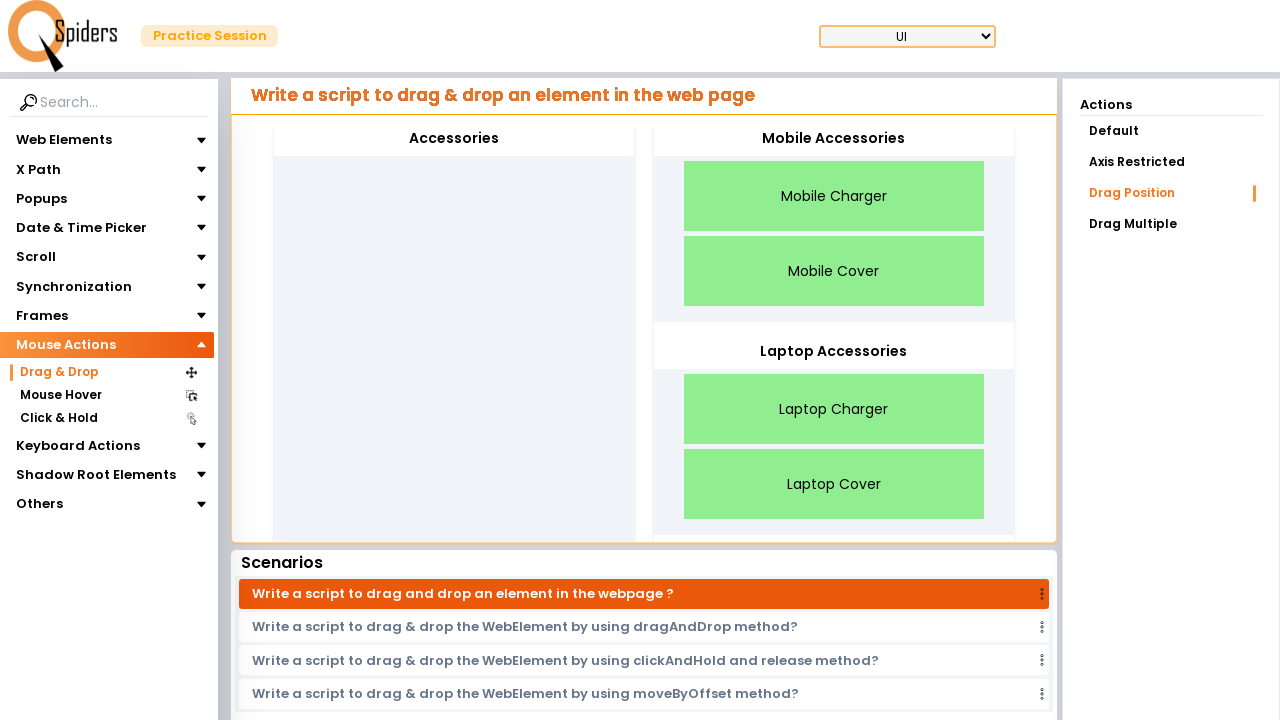

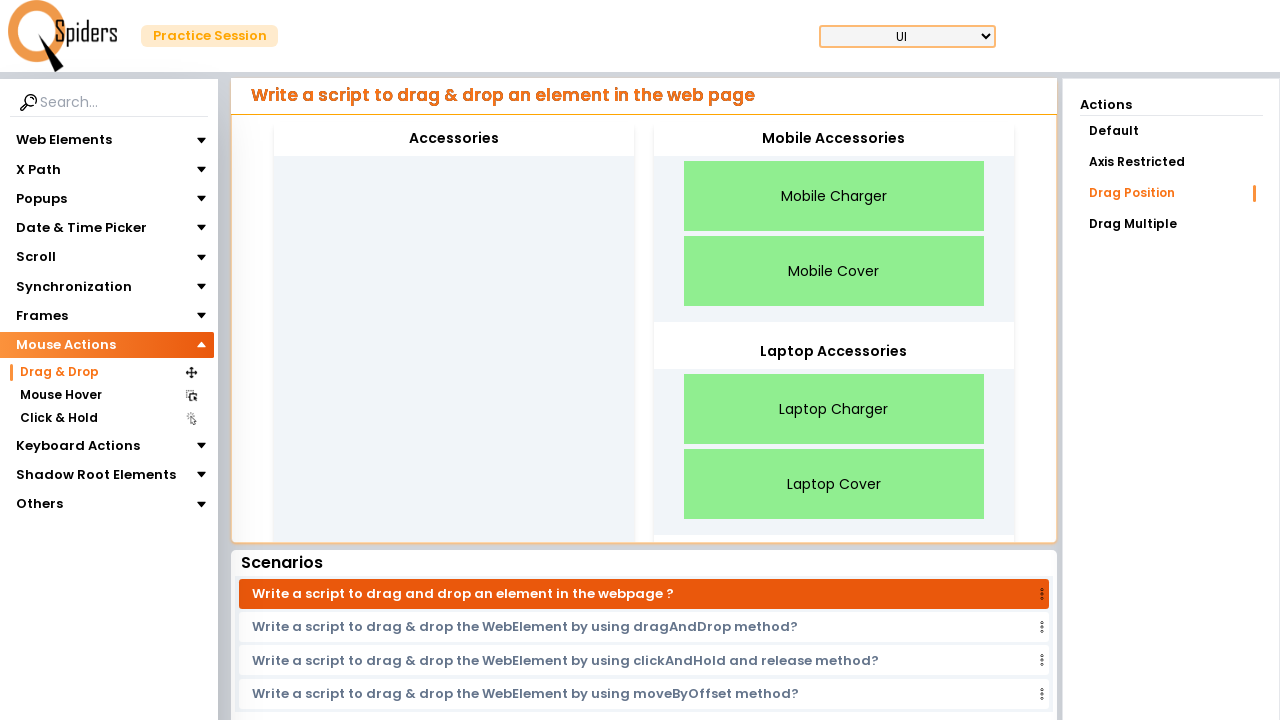